Tests auto-suggestive dropdown functionality by typing a country code and selecting Indonesia from the suggested options

Starting URL: https://rahulshettyacademy.com/dropdownsPractise/

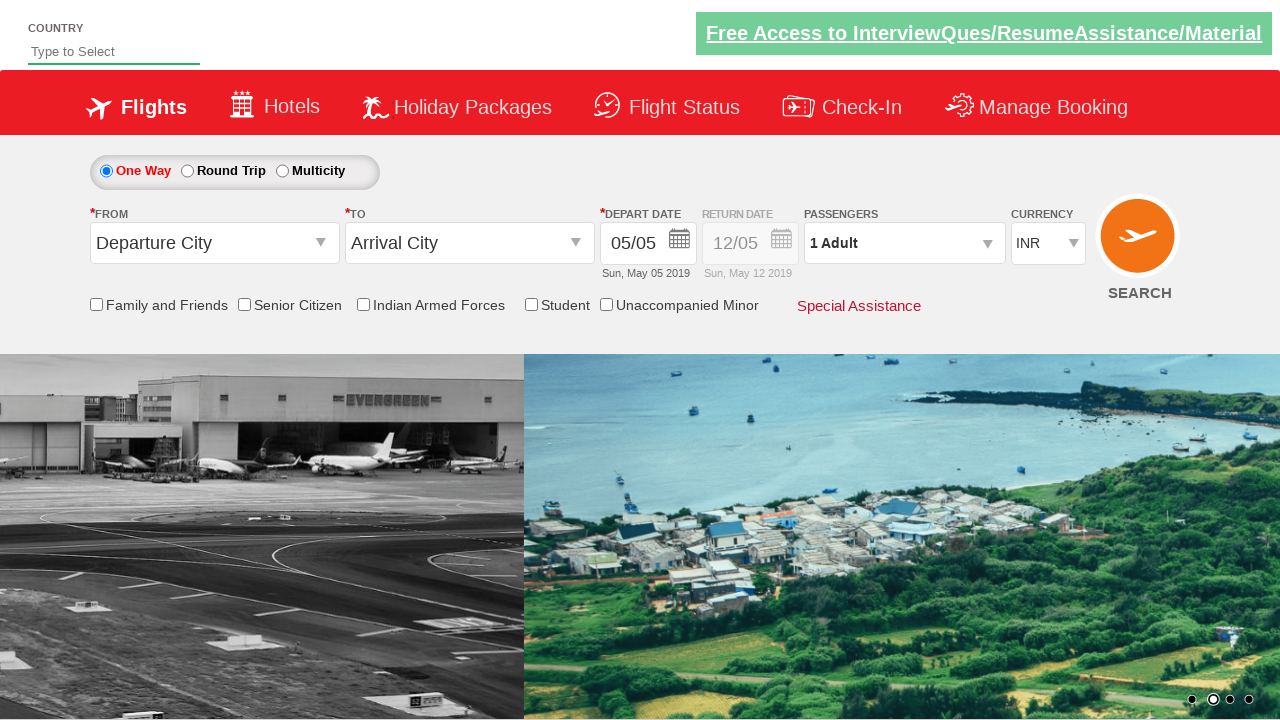

Filled autosuggest field with country code 'IND' on #autosuggest
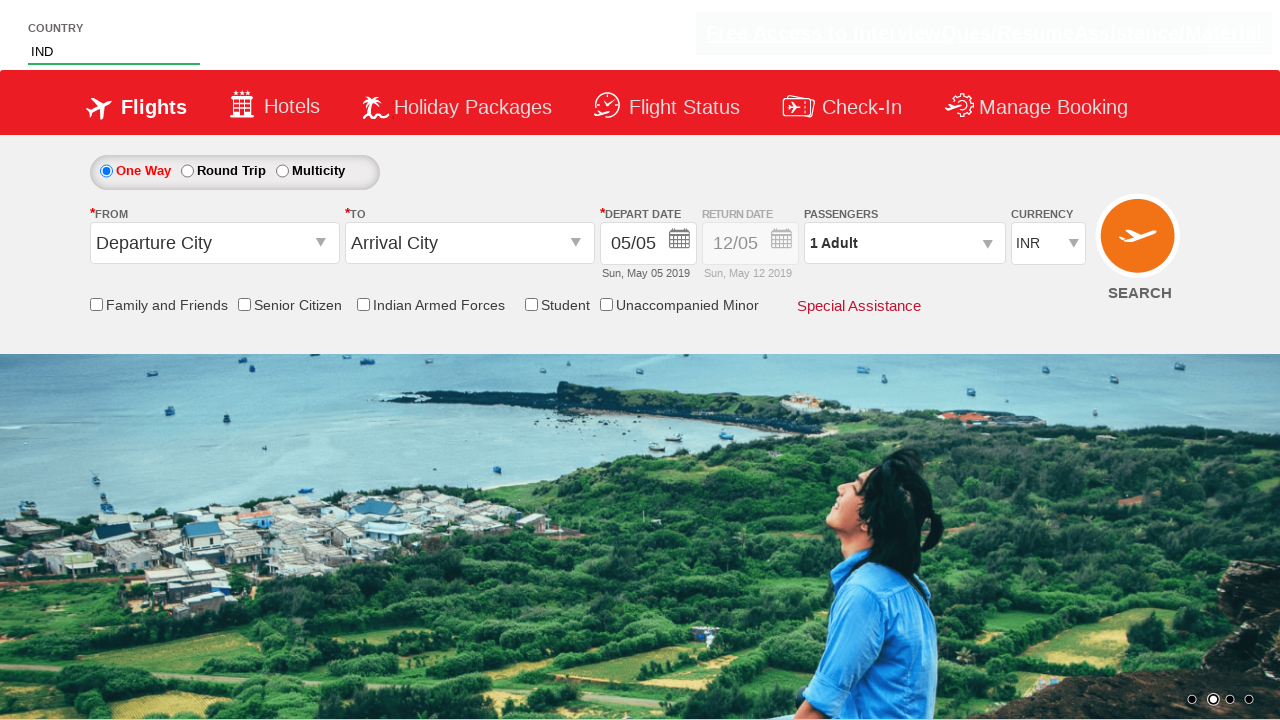

Dropdown suggestions appeared and loaded
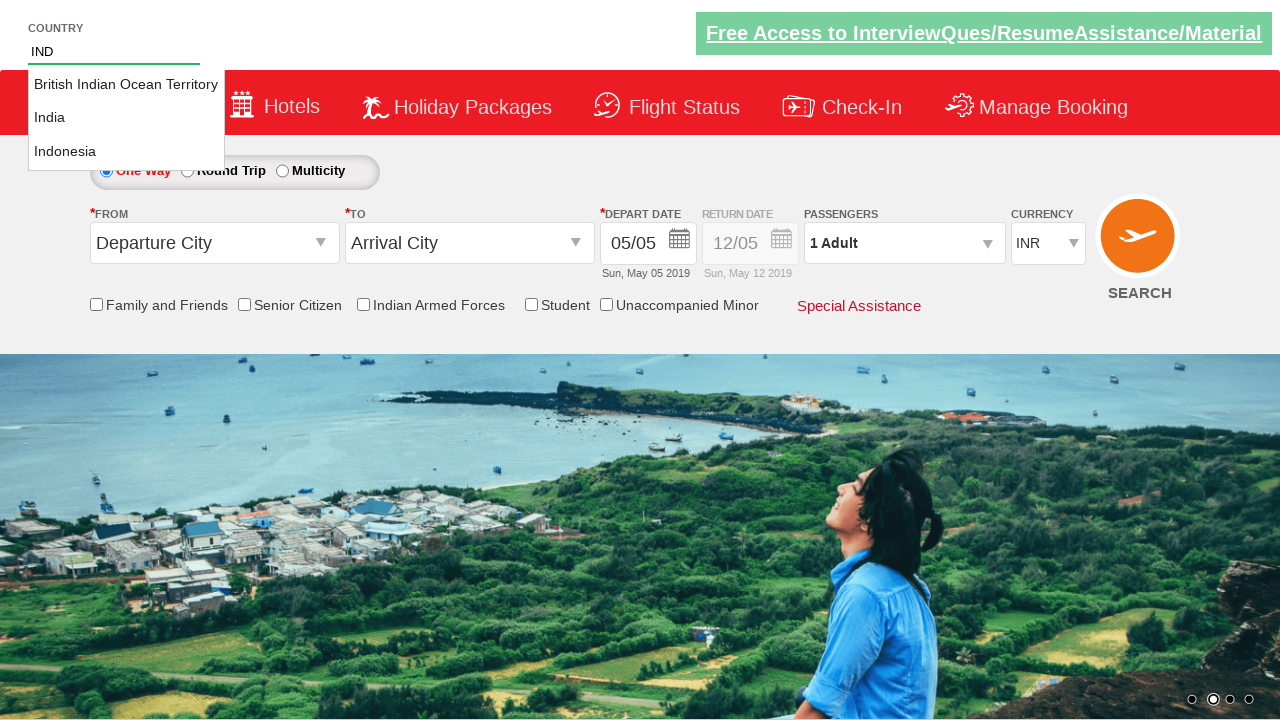

Retrieved all suggestion options from dropdown
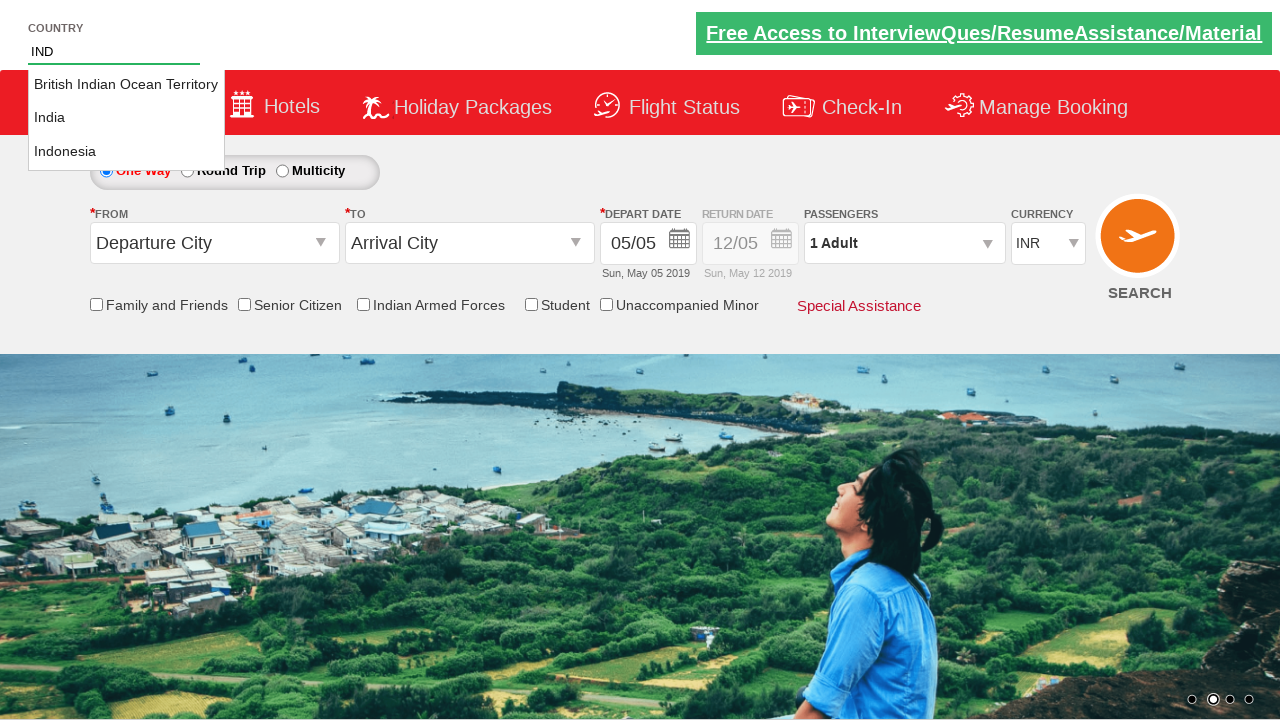

Selected 'Indonesia' from the dropdown suggestions
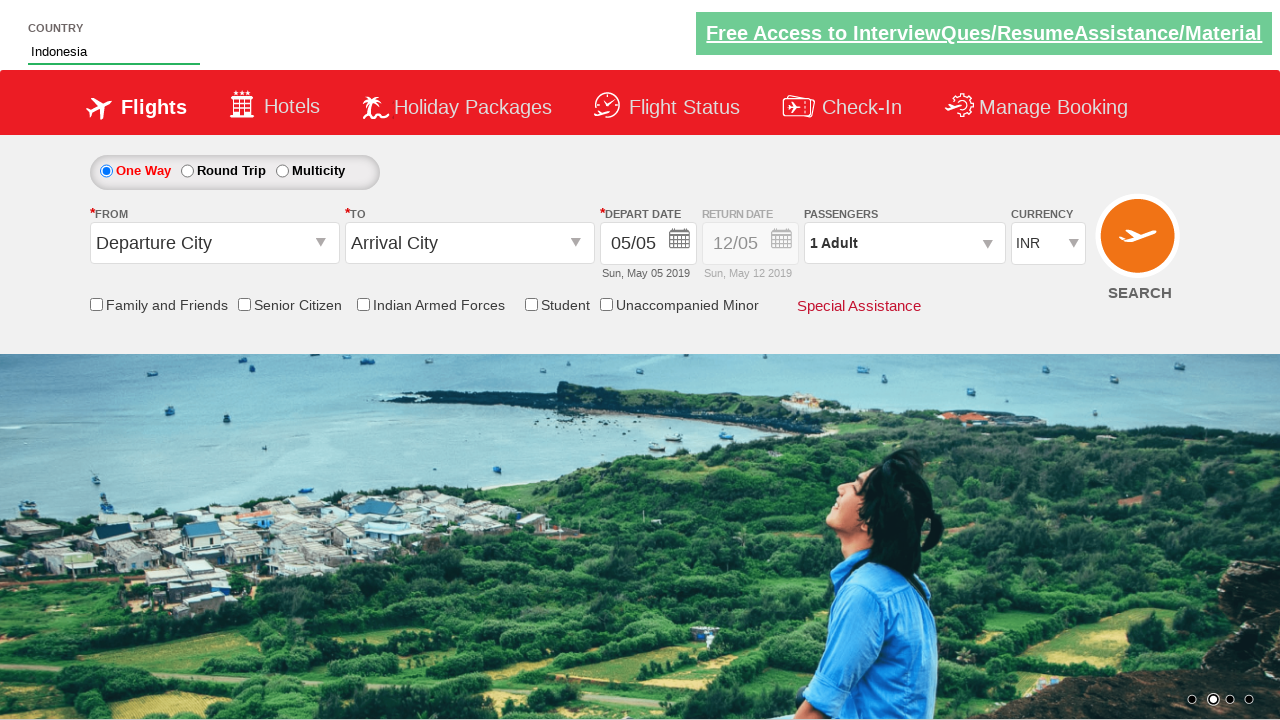

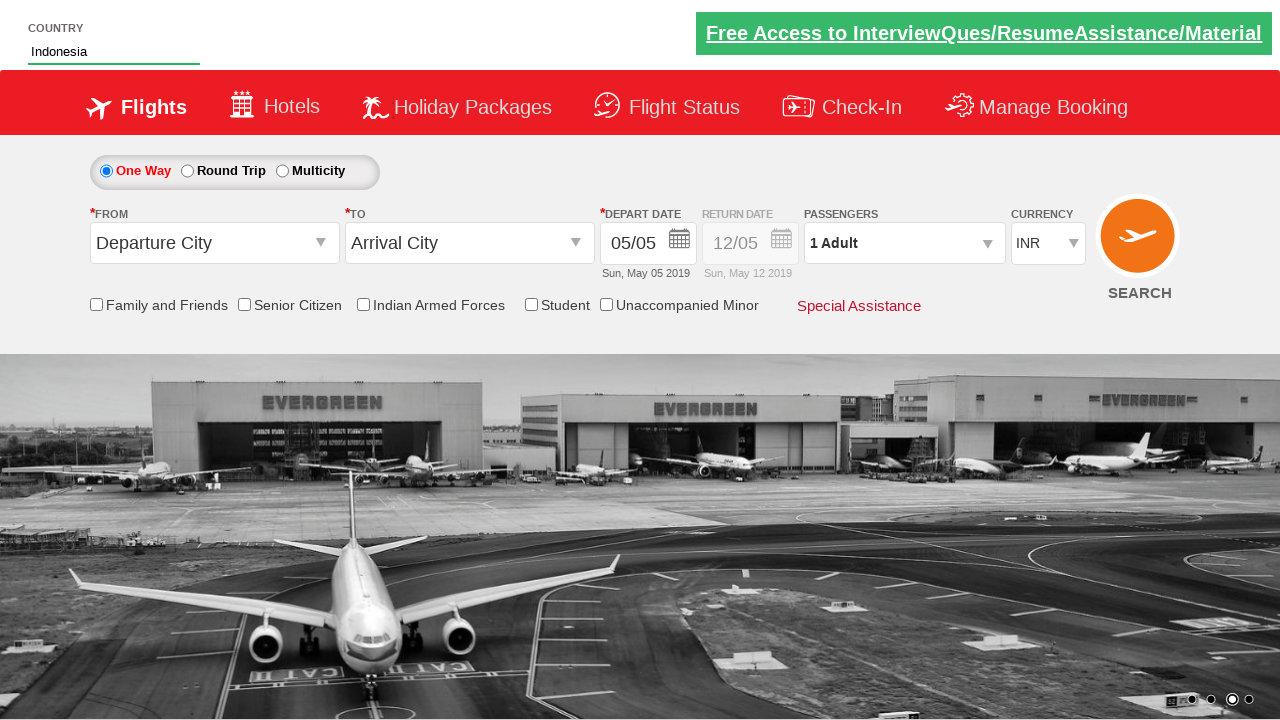